Tests browser alert handling by clicking a button that triggers an alert, waiting for the alert to appear, and then dismissing it.

Starting URL: https://demoqa.com/alerts

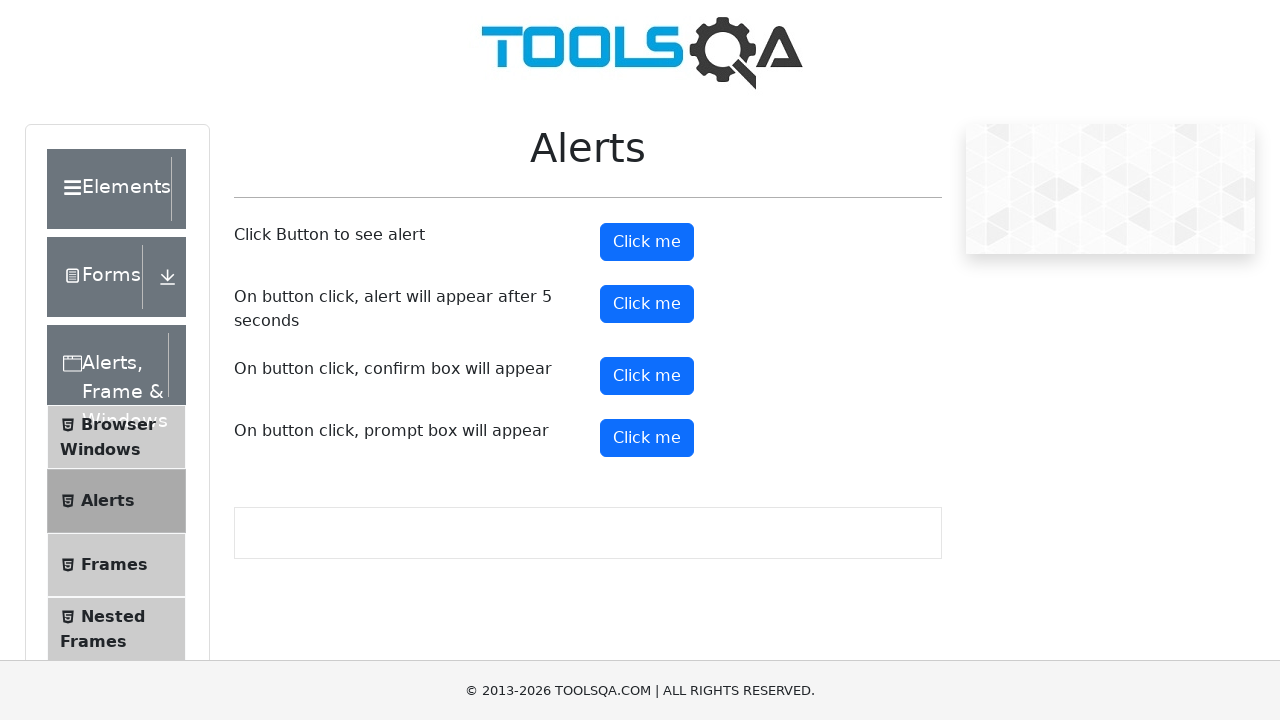

Clicked alert button to trigger alert dialog at (647, 242) on button#alertButton
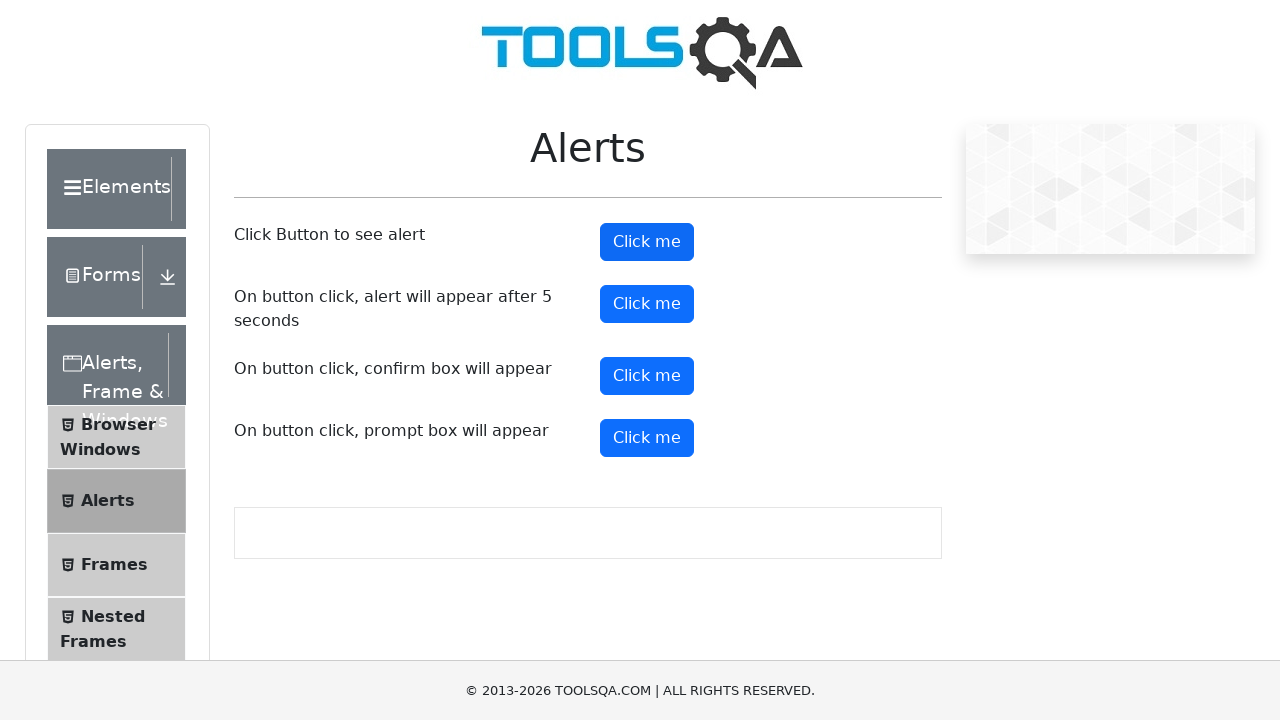

Set up dialog handler to dismiss alerts
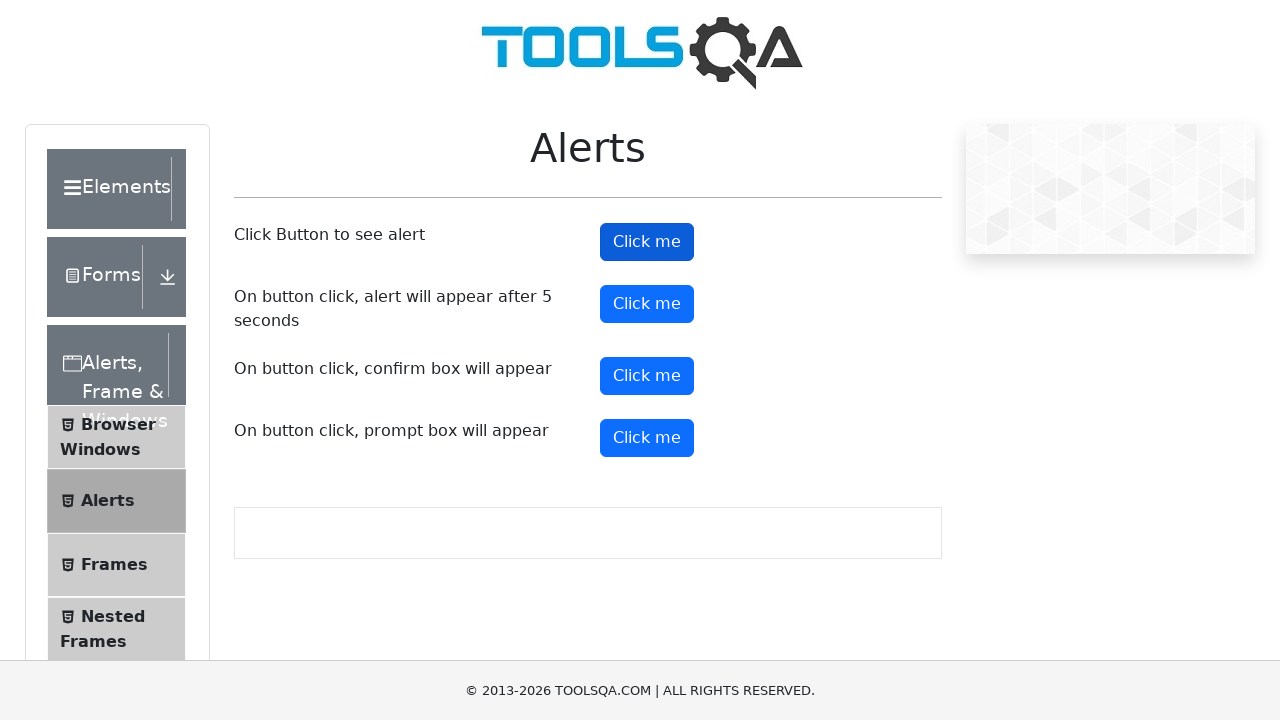

Clicked alert button again to trigger and handle alert at (647, 242) on button#alertButton
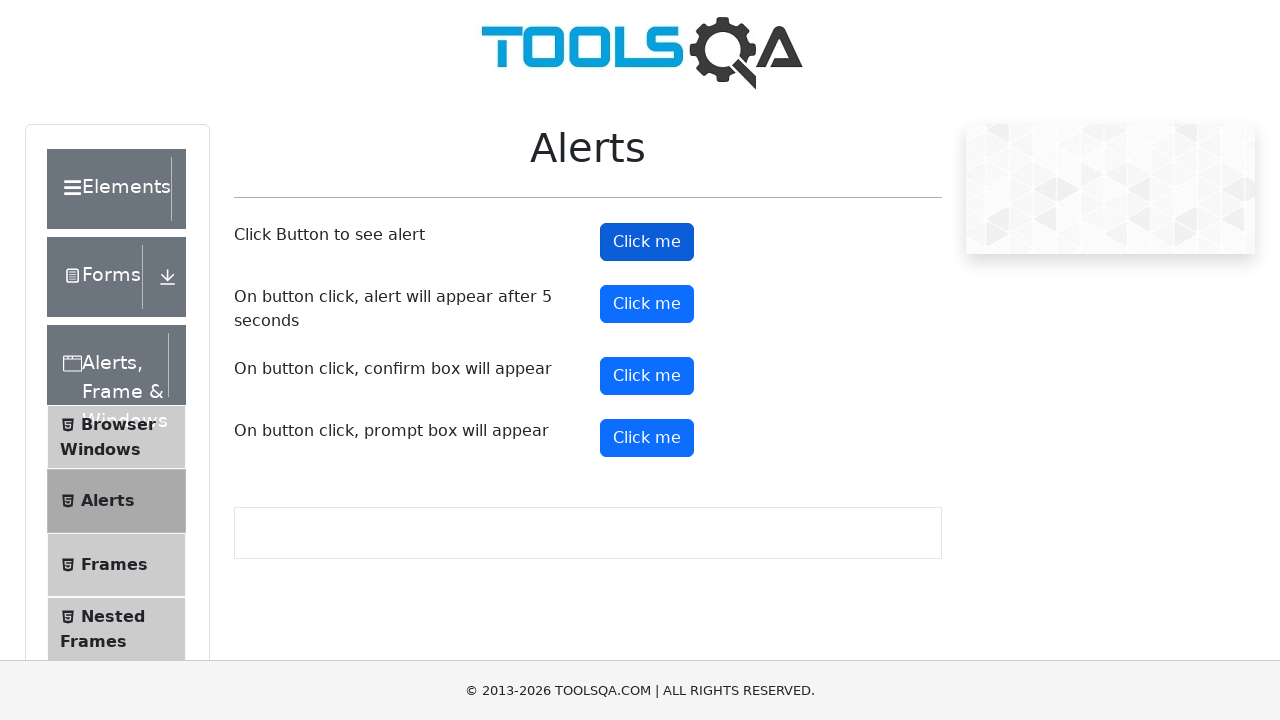

Waited 1000ms for alert to be processed
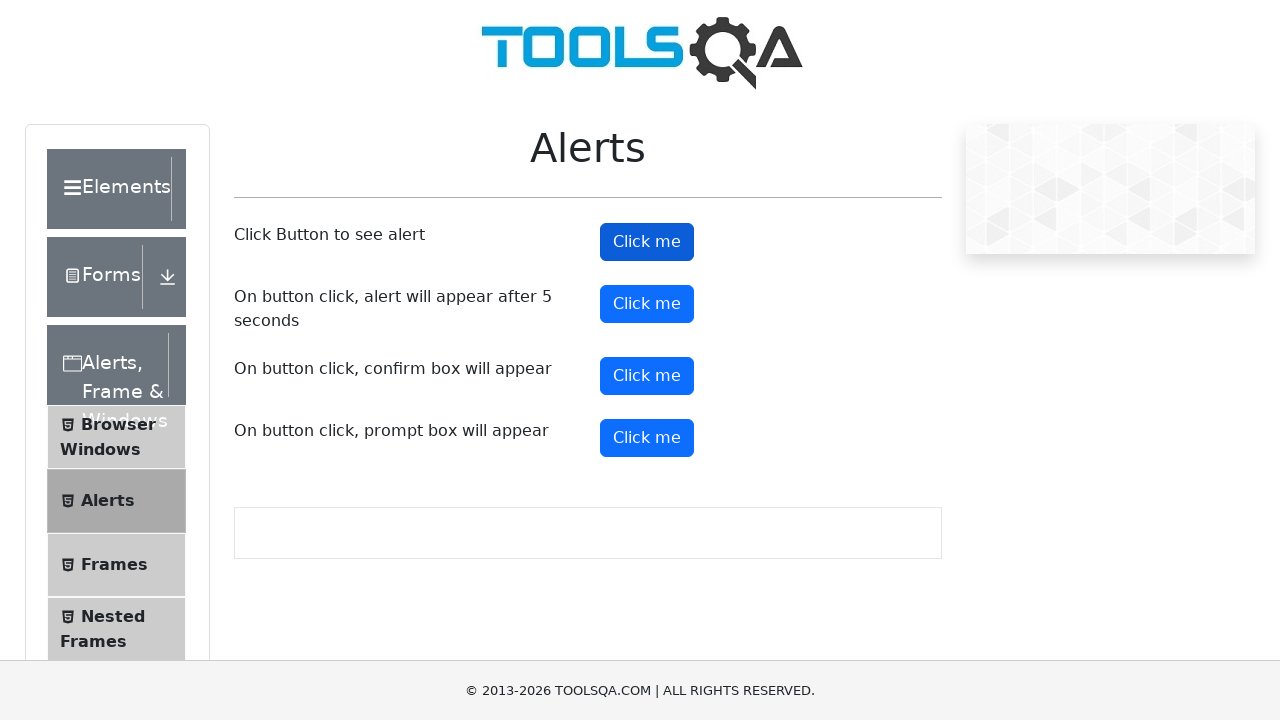

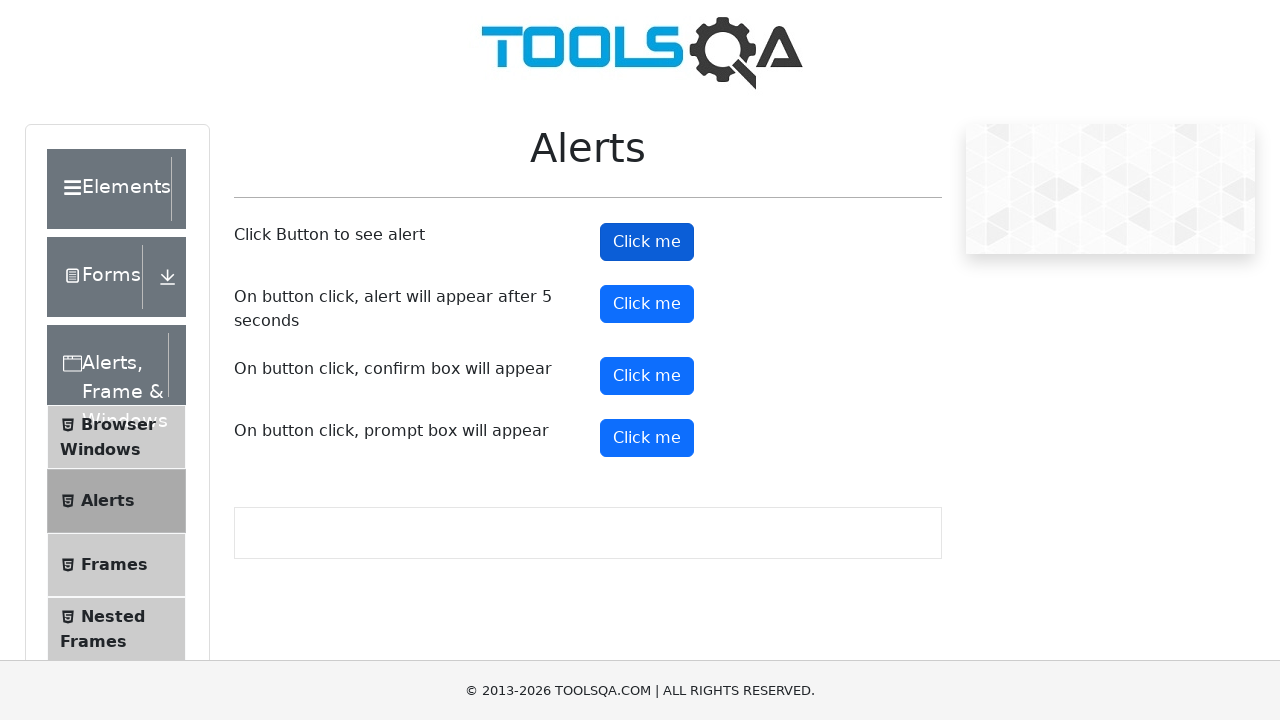